Tests a registration form by filling in first name, last name, and email fields in the first block, then submitting the form and verifying the success message

Starting URL: http://suninjuly.github.io/registration1.html

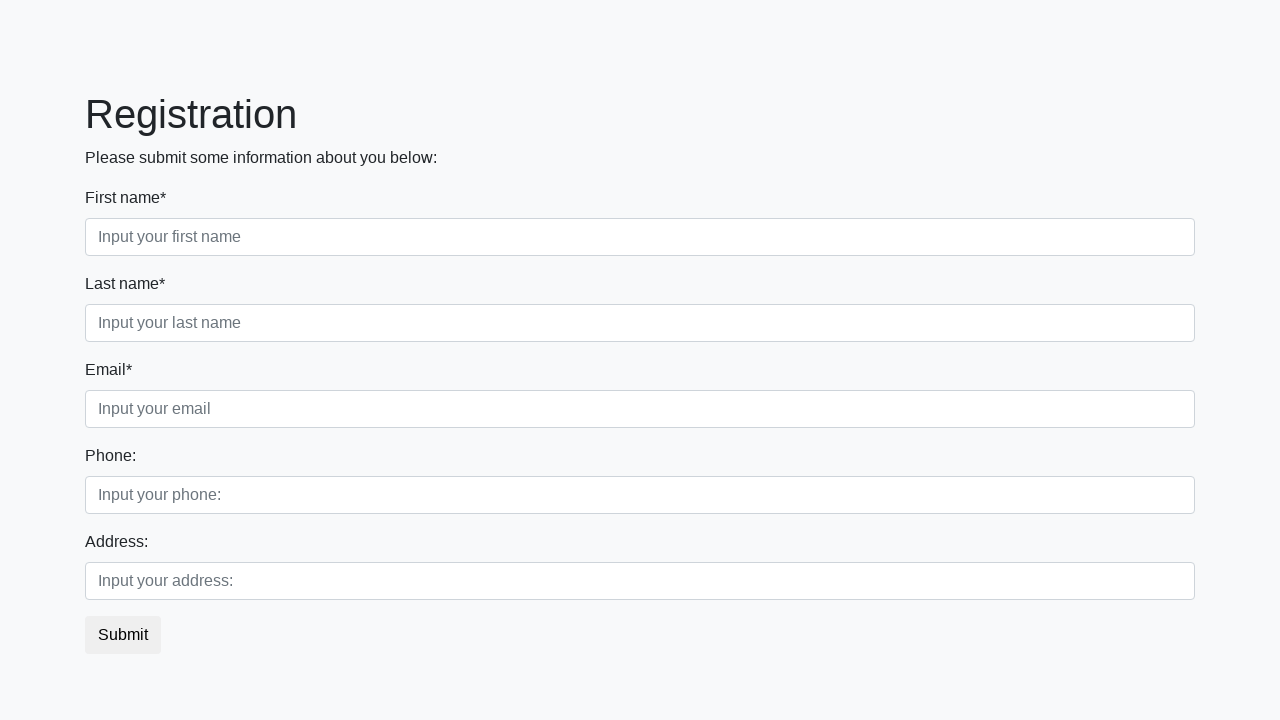

Filled first name field with 'Ivan' in first block on //div[@class='first_block']//input[contains(@class, 'first')]
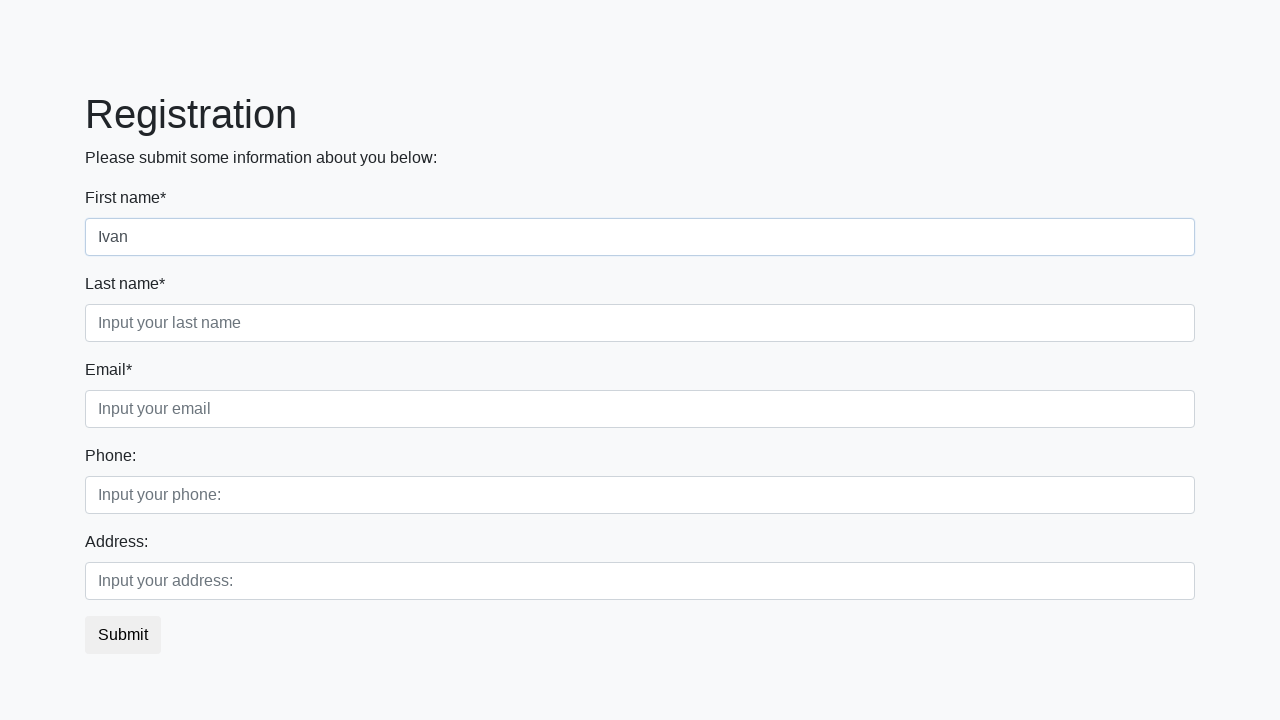

Filled last name field with 'Petrov' in first block on //div[@class='first_block']//input[contains(@class, 'second')]
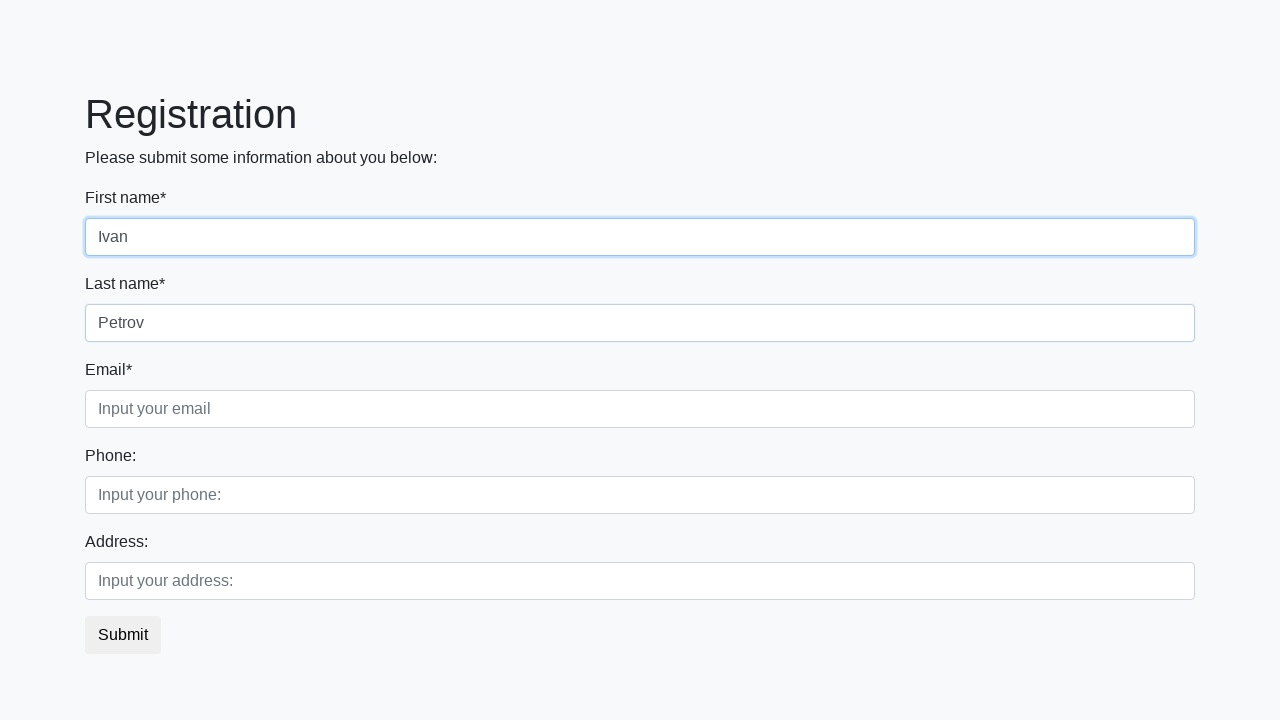

Filled email field with 'iv@mail.ru' in first block on //div[@class='first_block']//input[contains(@class, 'third')]
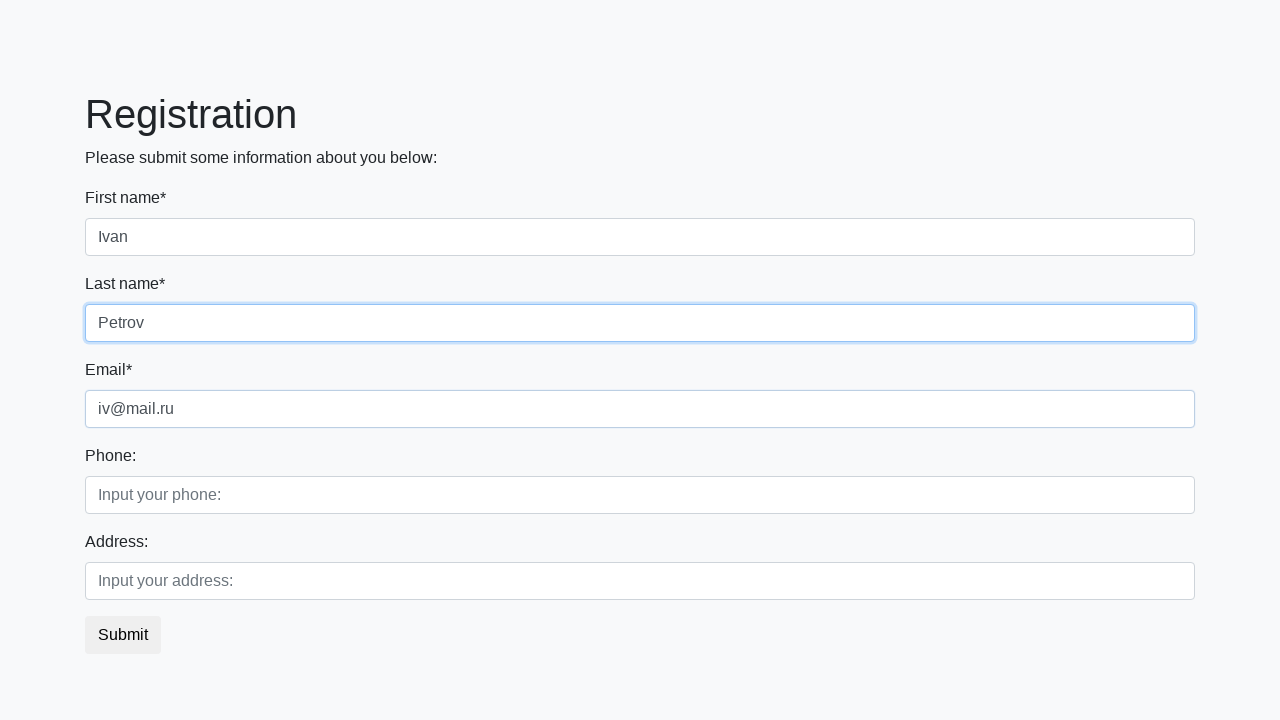

Clicked submit button to register at (123, 635) on button.btn
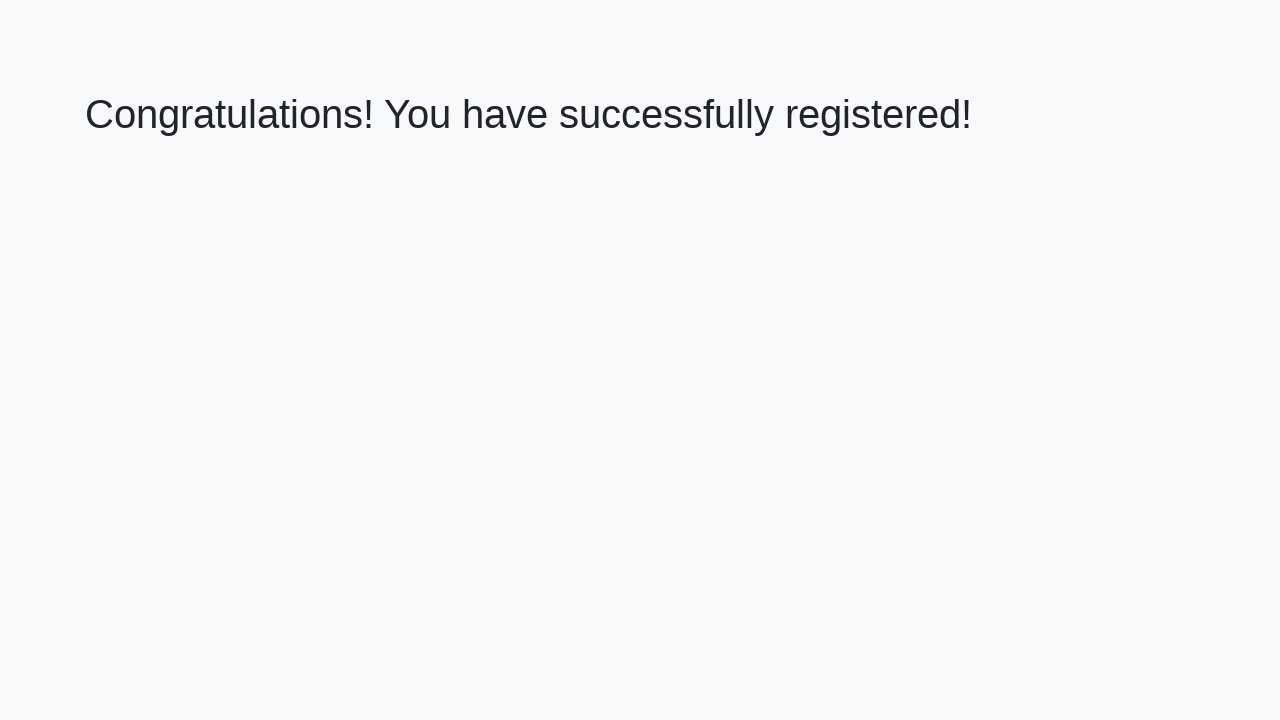

Success message heading loaded
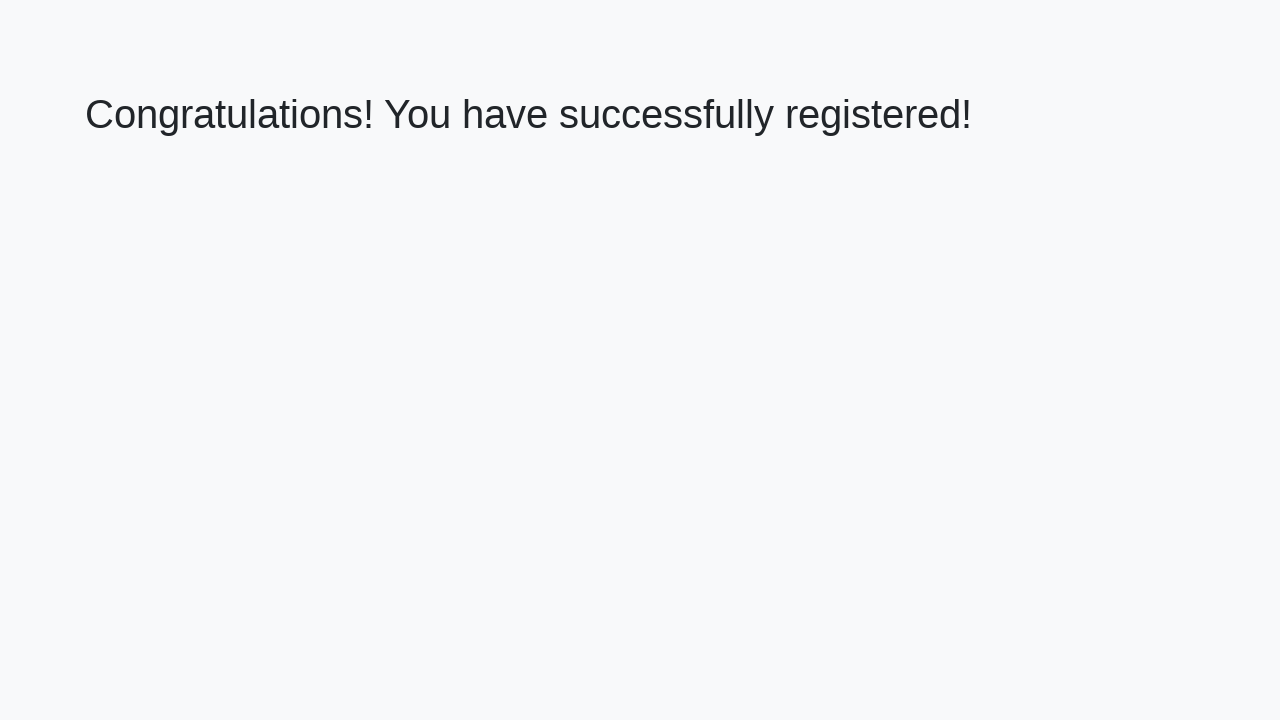

Verified success message: 'Congratulations! You have successfully registered!'
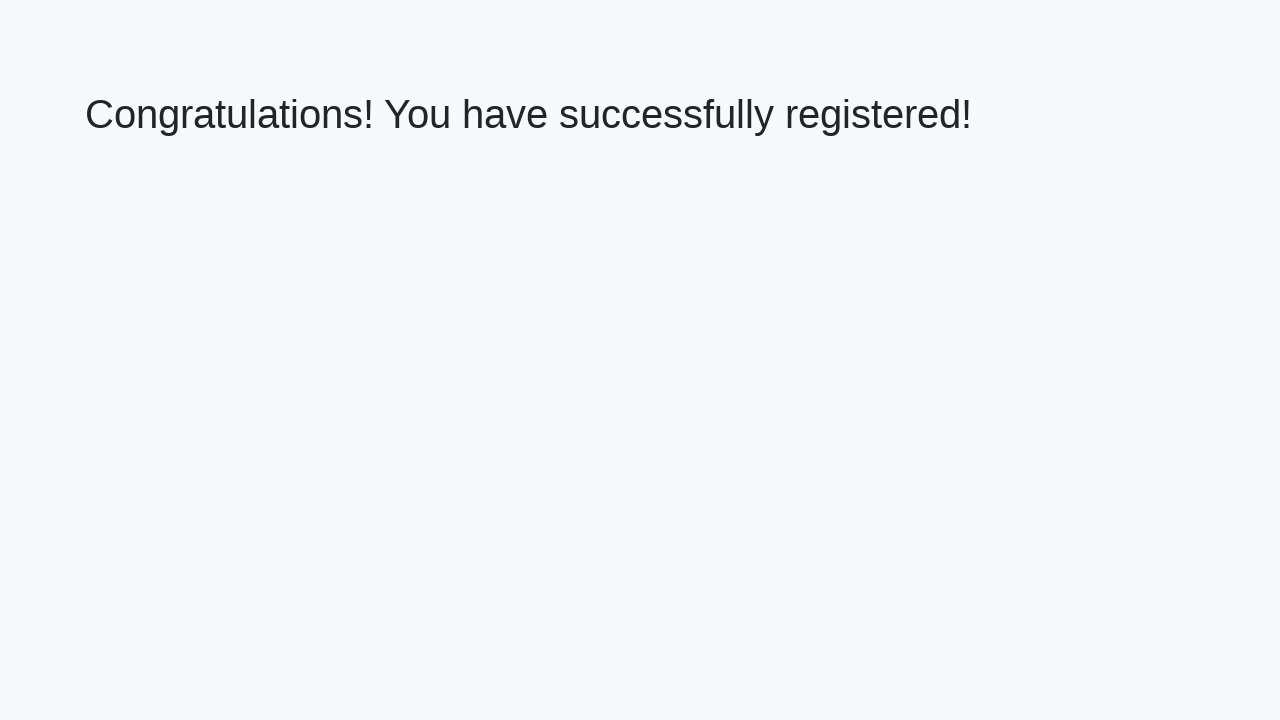

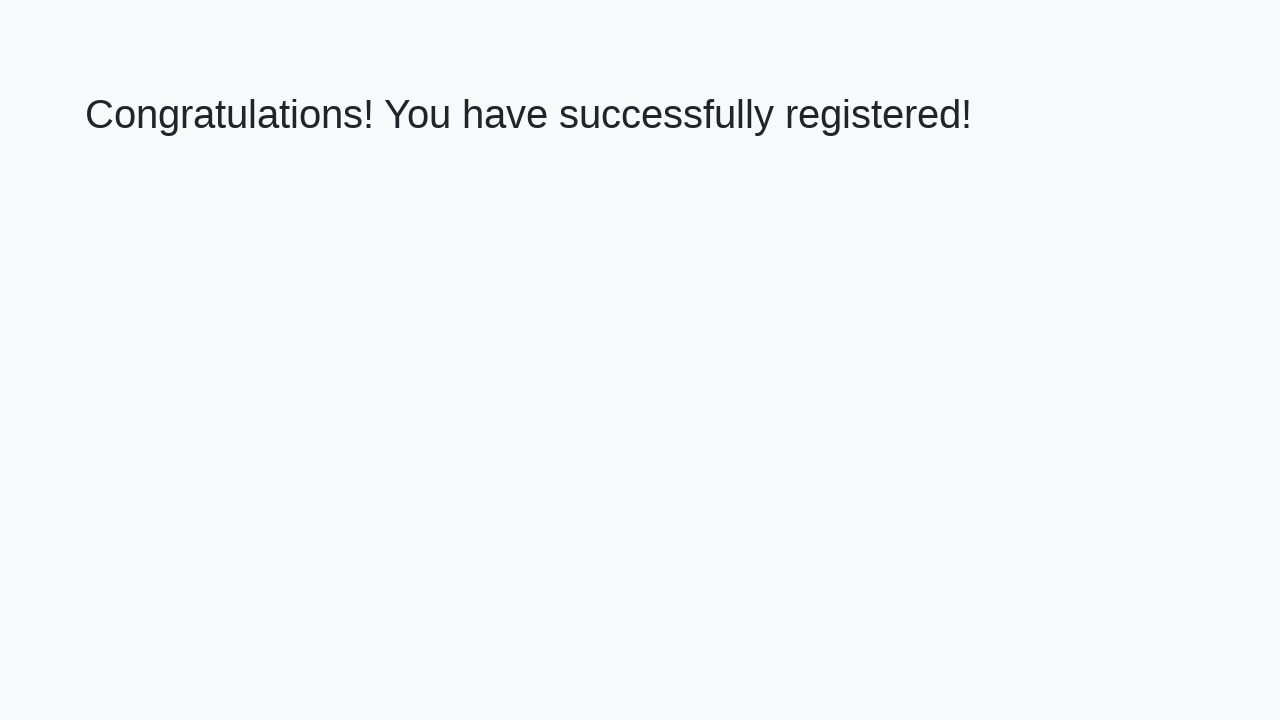